Tests a registration form by filling in first name, last name, and email fields, then submitting and verifying the success message

Starting URL: http://suninjuly.github.io/registration1.html

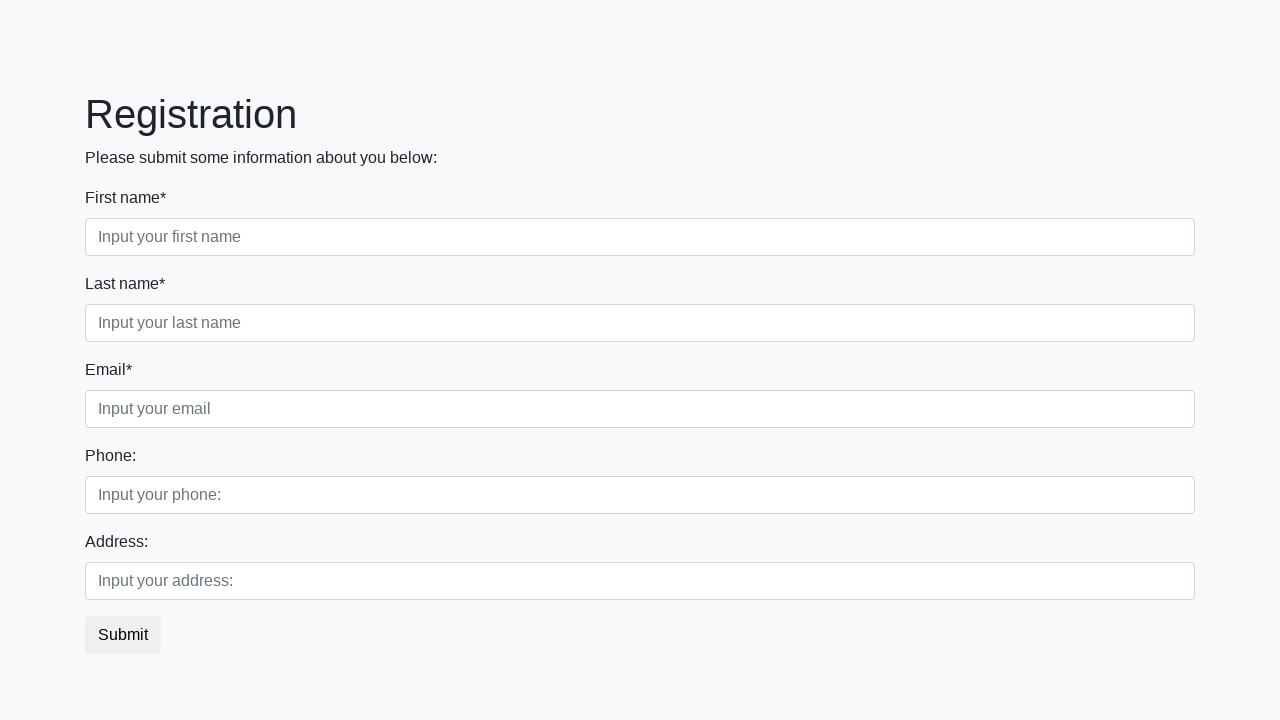

Navigated to registration form page
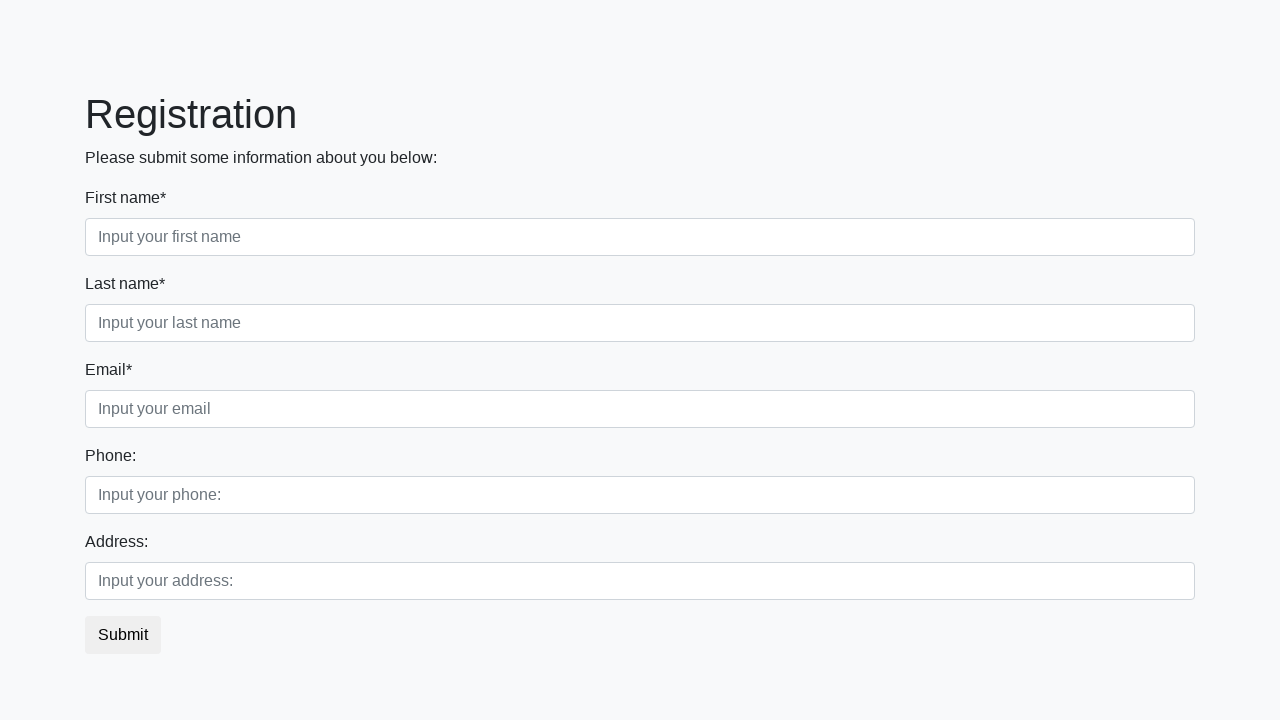

Filled first name field with 'John' on .first_block .first
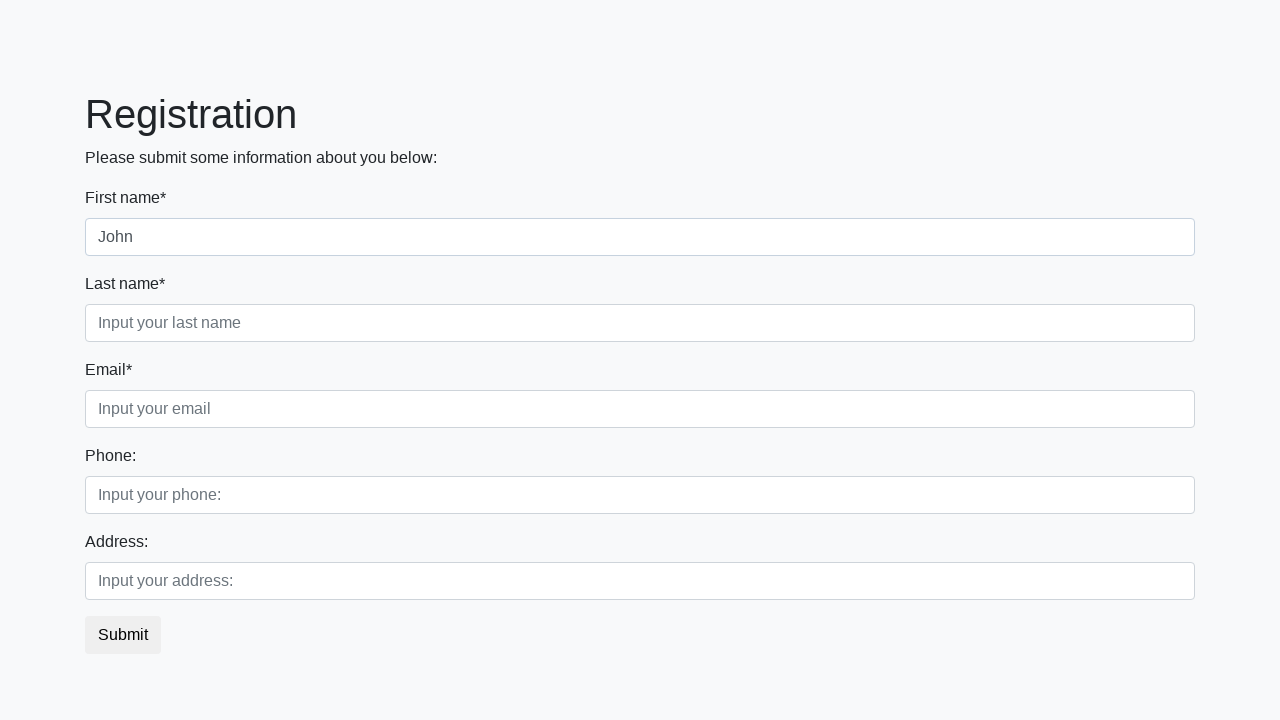

Filled last name field with 'Doe' on .first_block .second
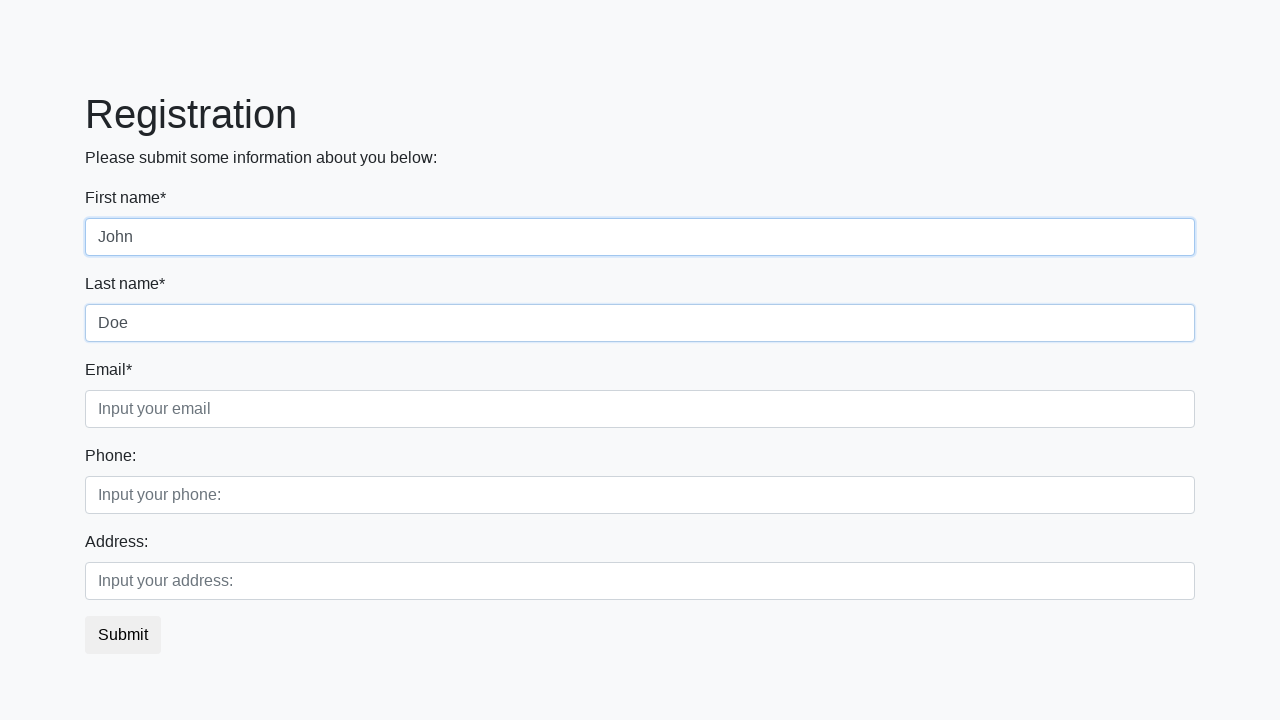

Filled email field with 'john.doe@example.com' on .first_block .third
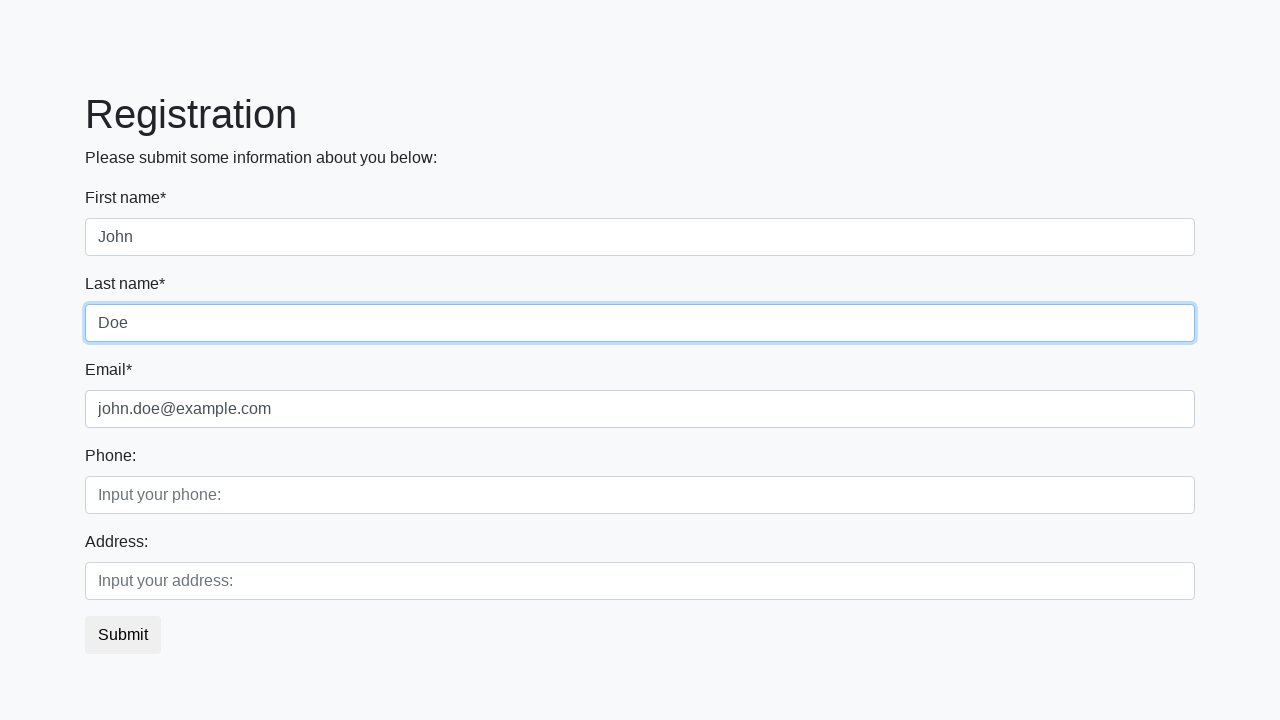

Clicked submit button to register at (123, 635) on button.btn
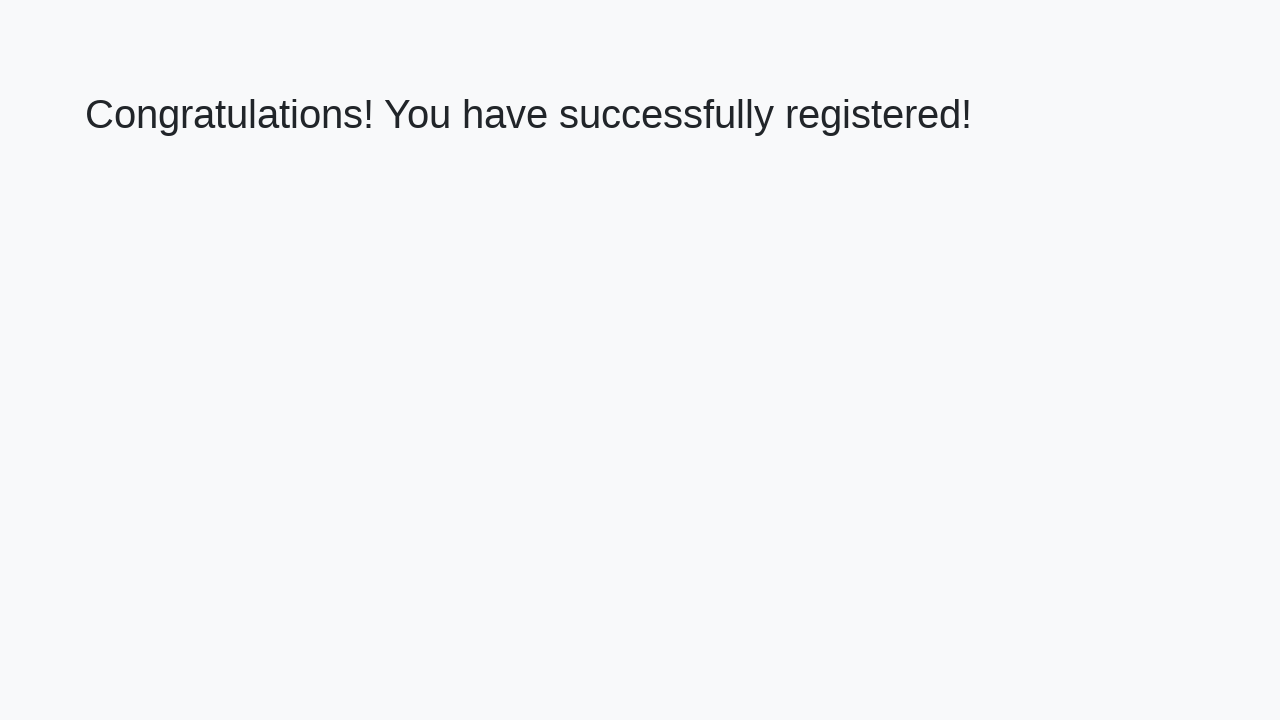

Success message appeared
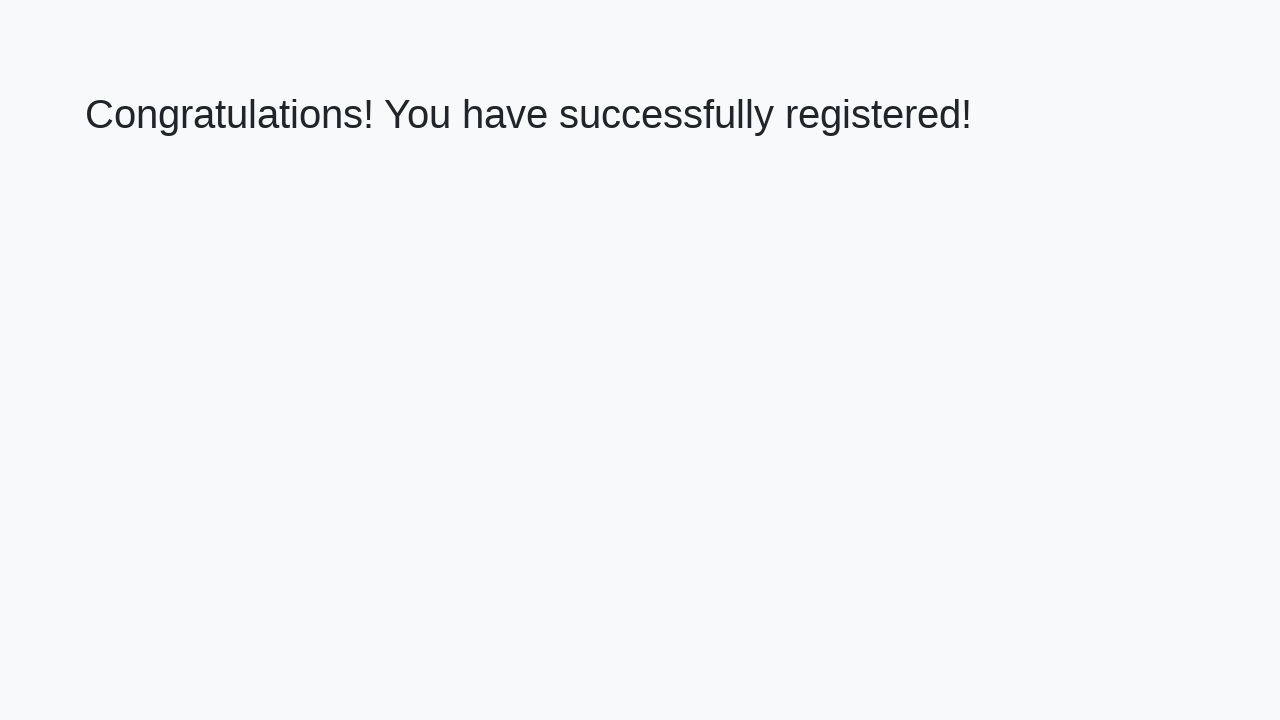

Retrieved success message text
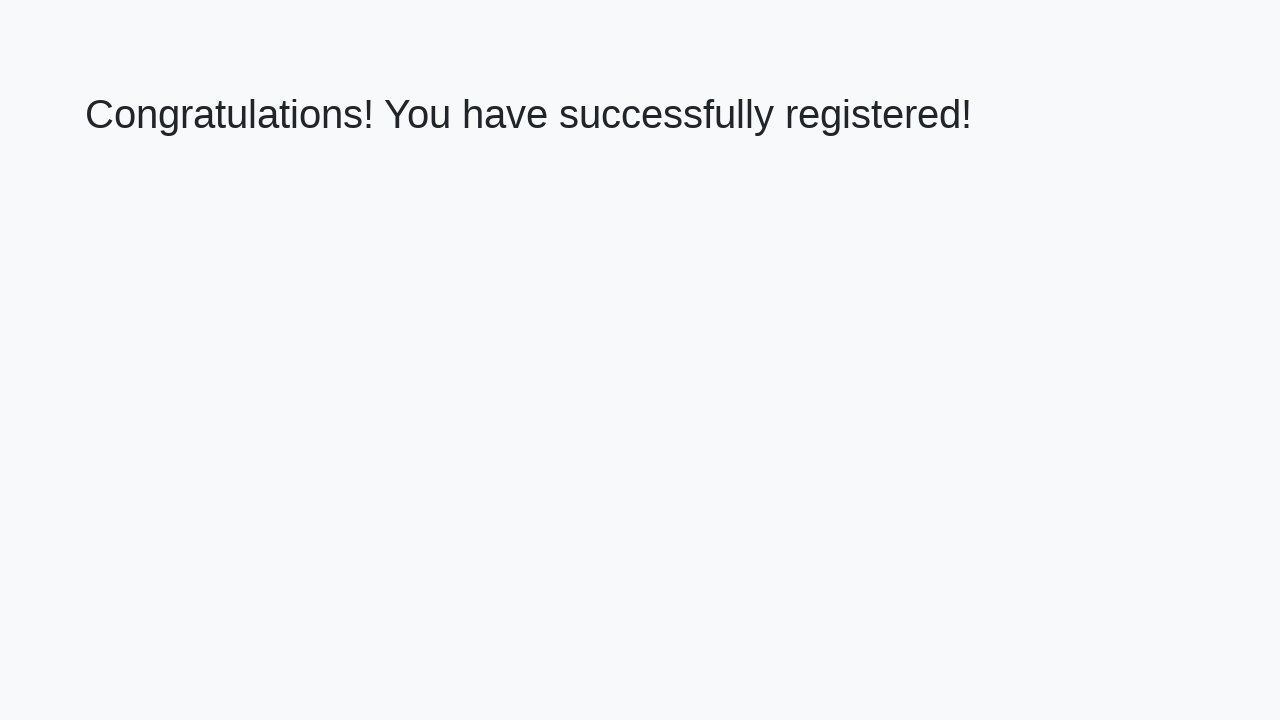

Verified success message matches expected text
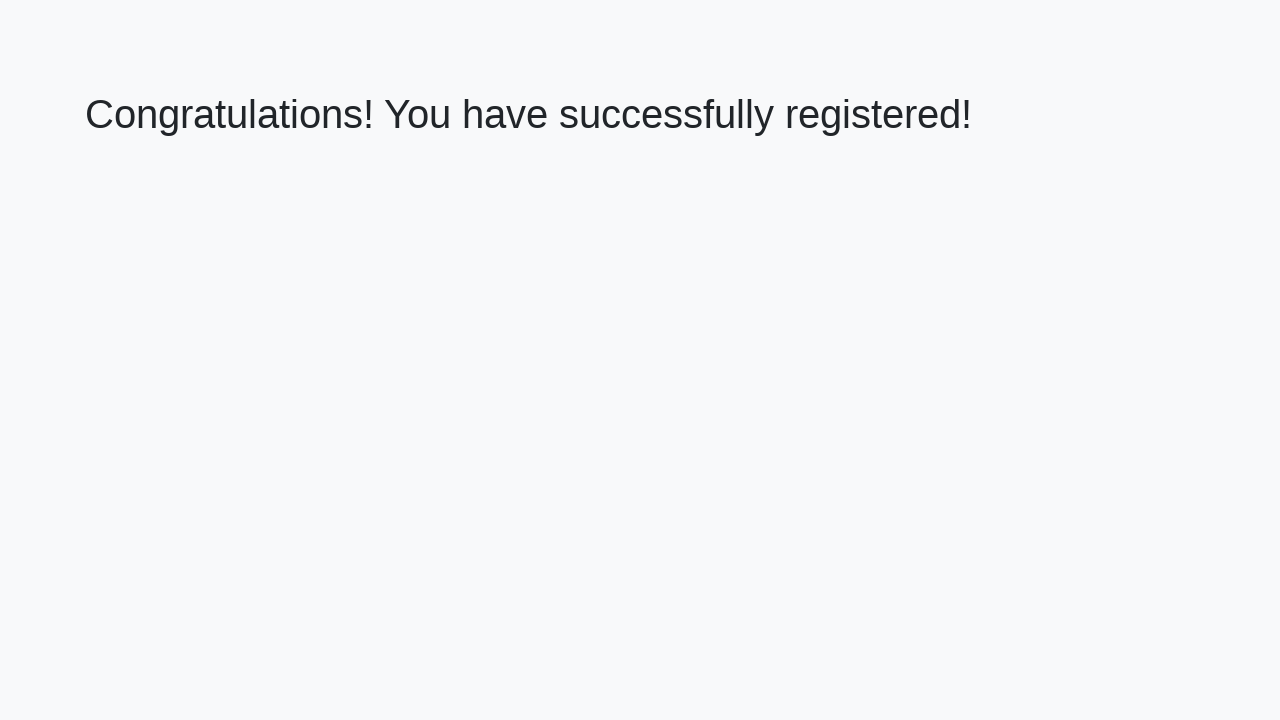

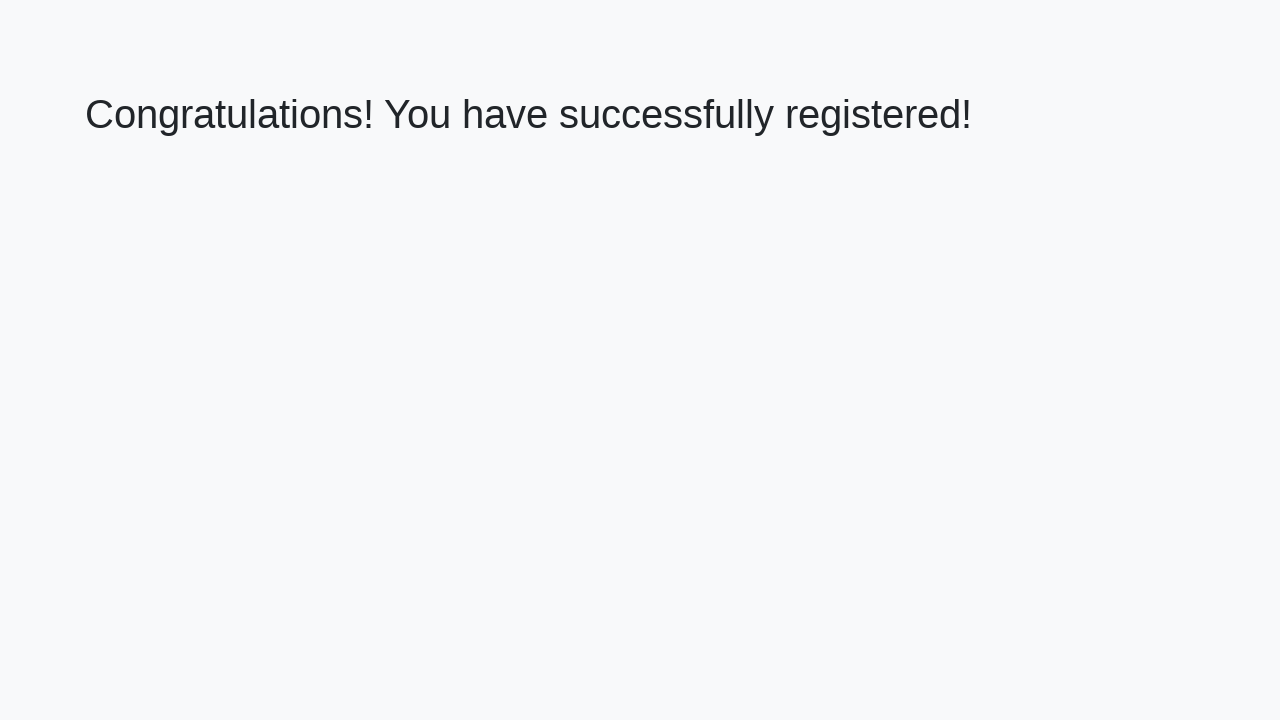